Tests sorting the Due column in ascending order using semantic class-based locators on the second table

Starting URL: http://the-internet.herokuapp.com/tables

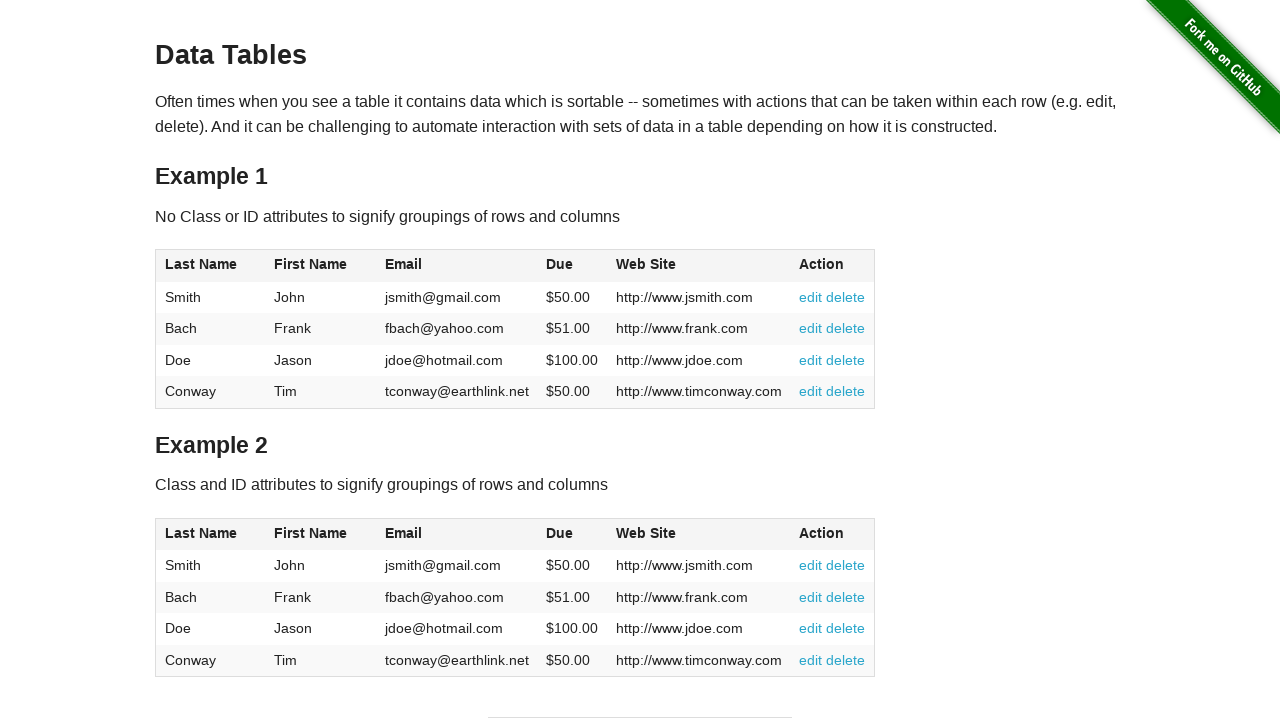

Clicked the Due column header in the second table to sort in ascending order at (560, 533) on #table2 thead .dues
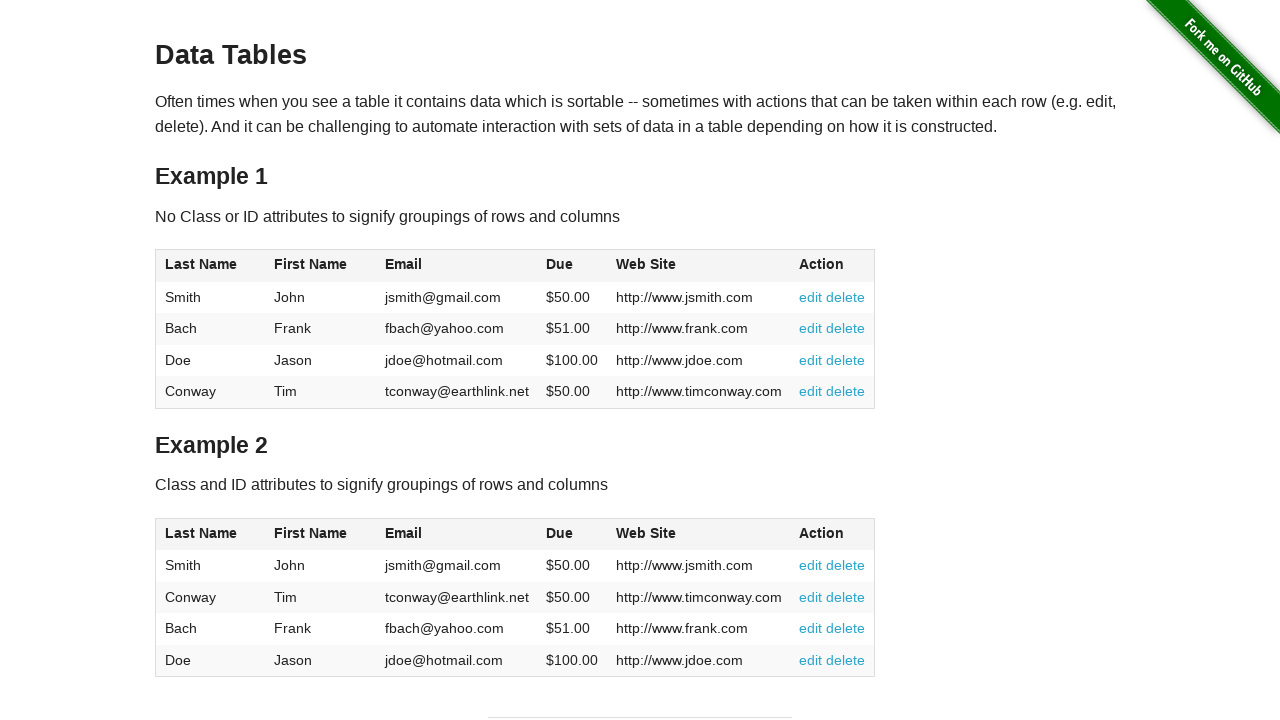

Waited for Due column values to be present in the second table
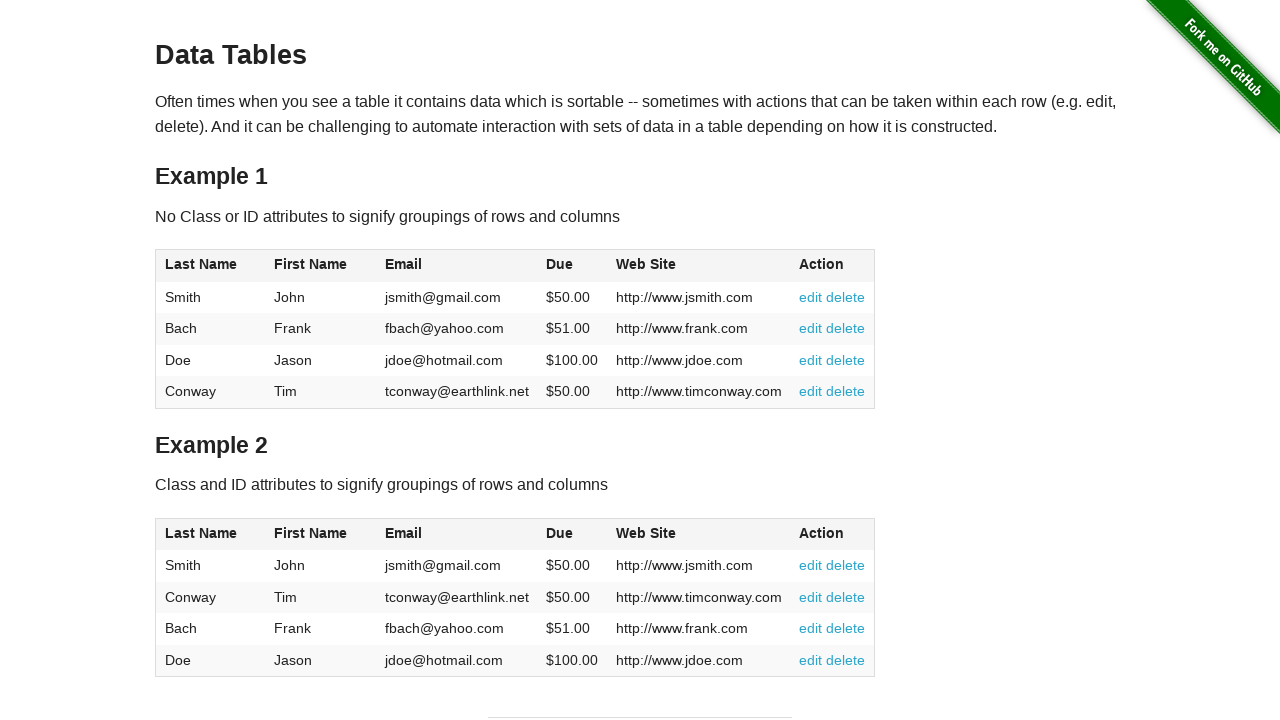

Retrieved all Due column elements from the second table
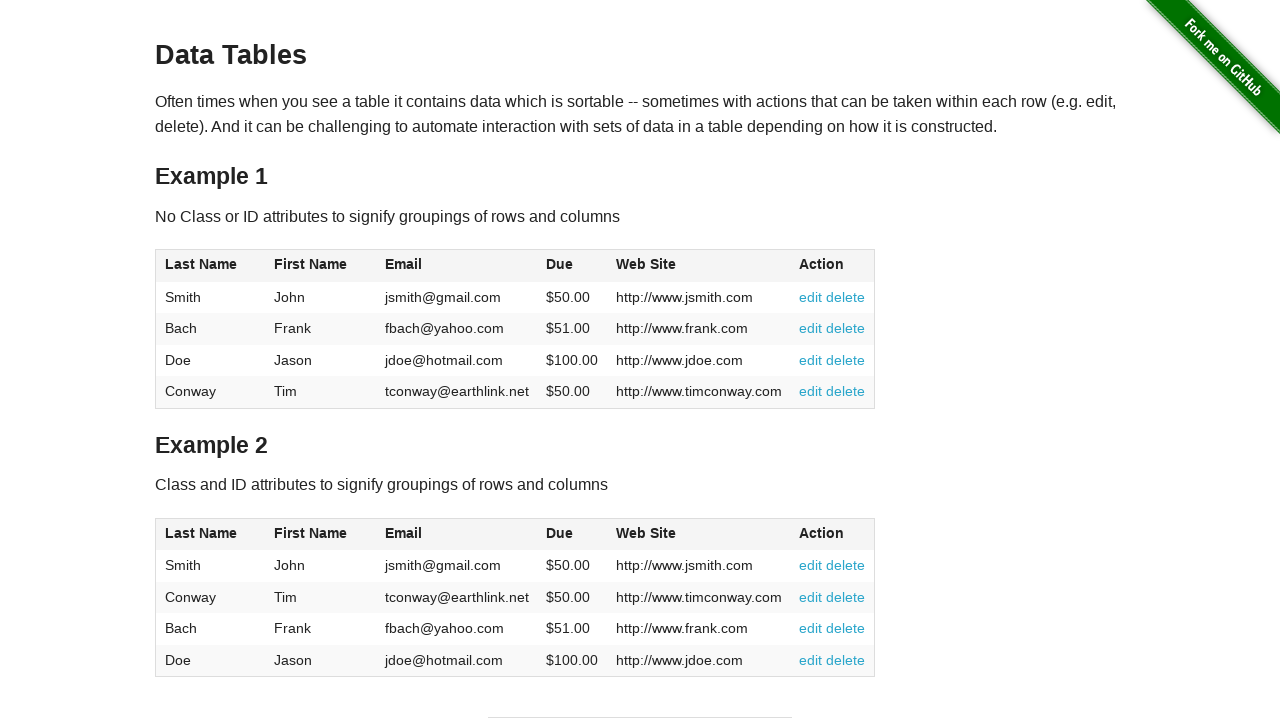

Extracted and converted Due column values to floats
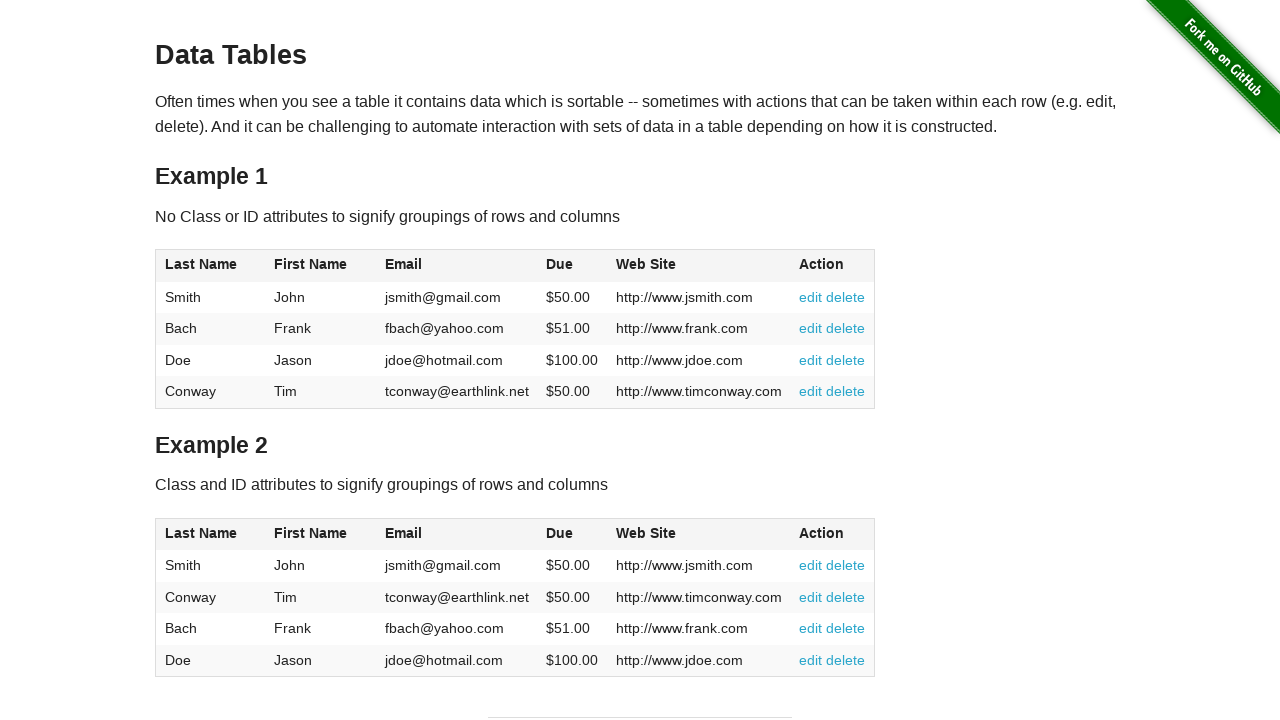

Verified that Due column values are sorted in ascending order
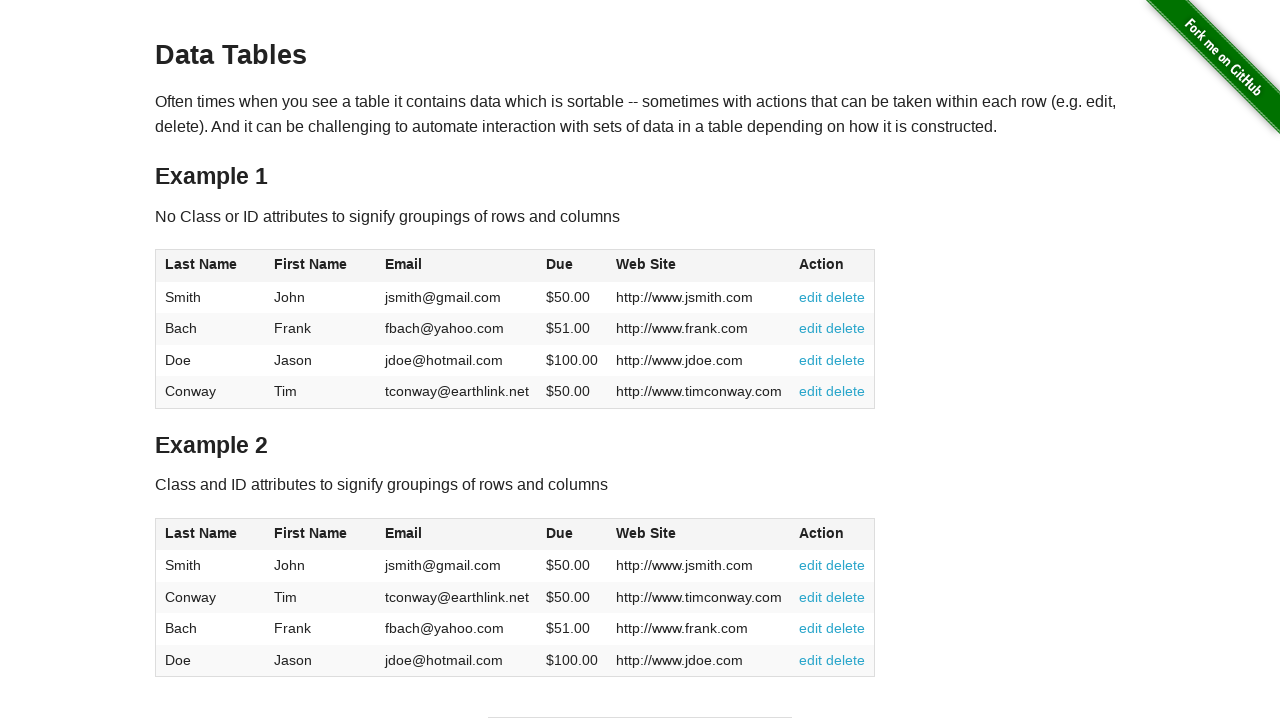

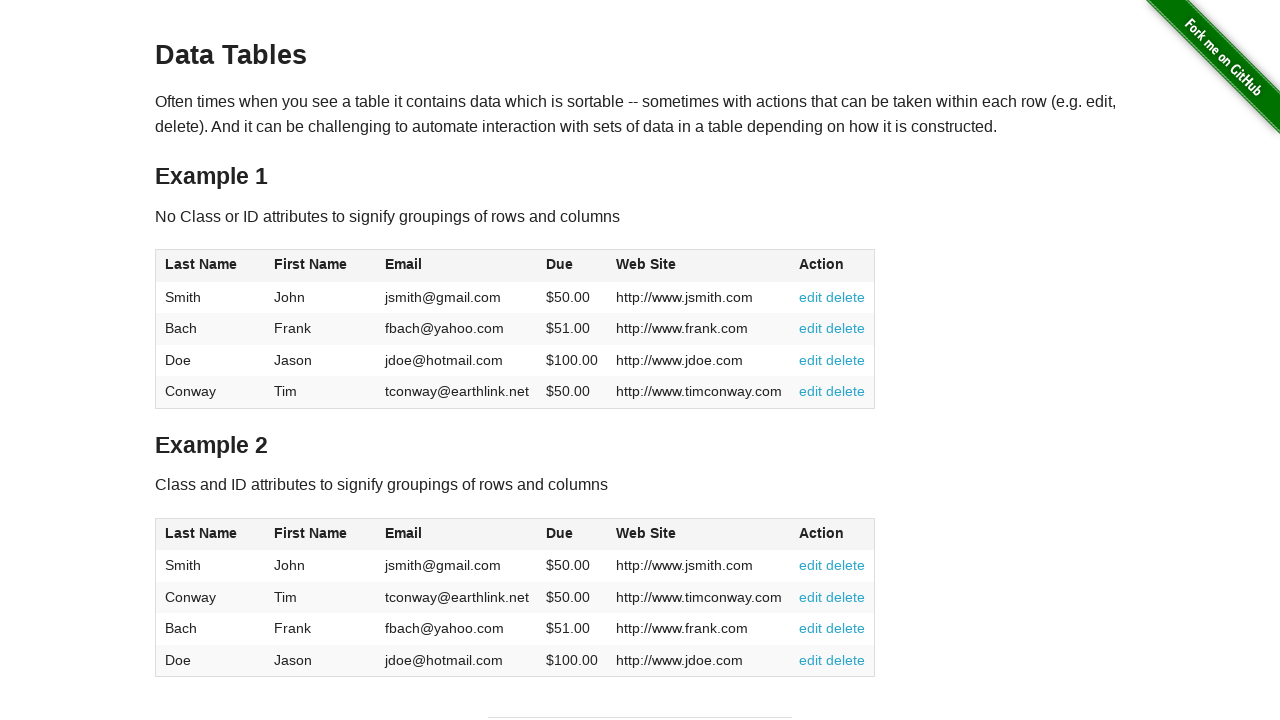